Tests iframe handling by switching into a frame, interacting with elements inside it, and then switching back to the main content

Starting URL: https://demoqa.com/frames

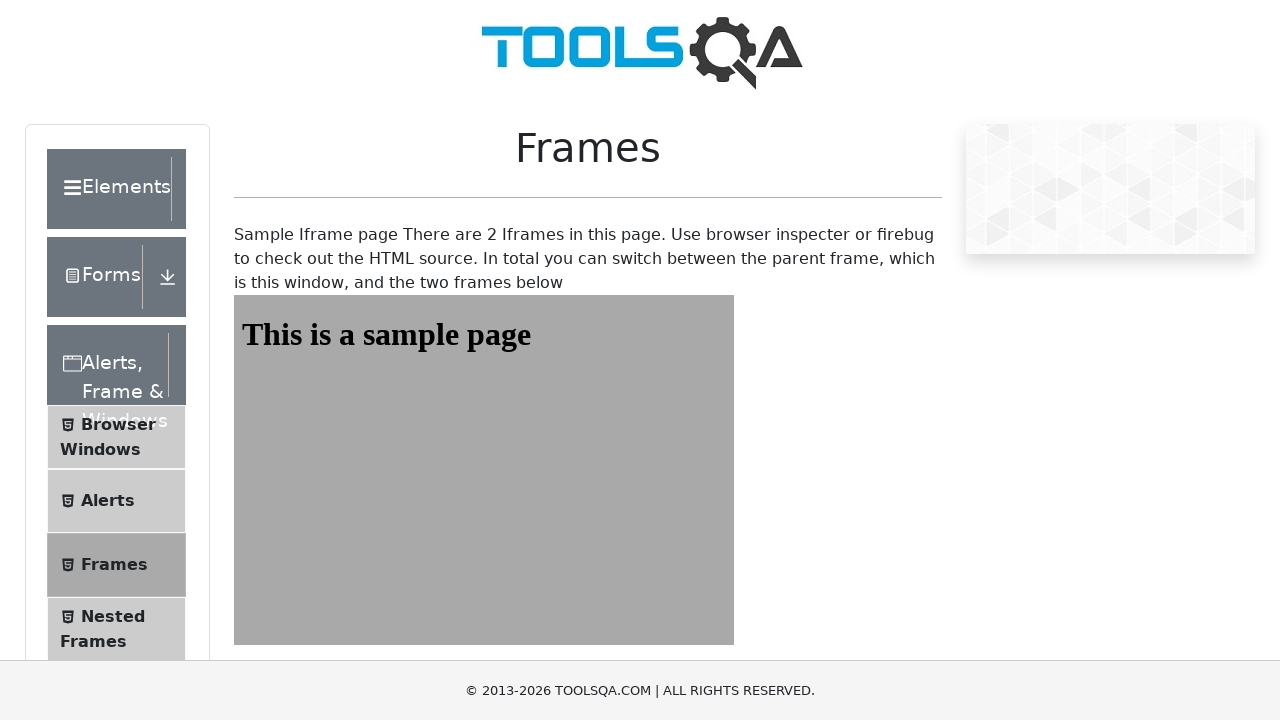

Located frame1 element
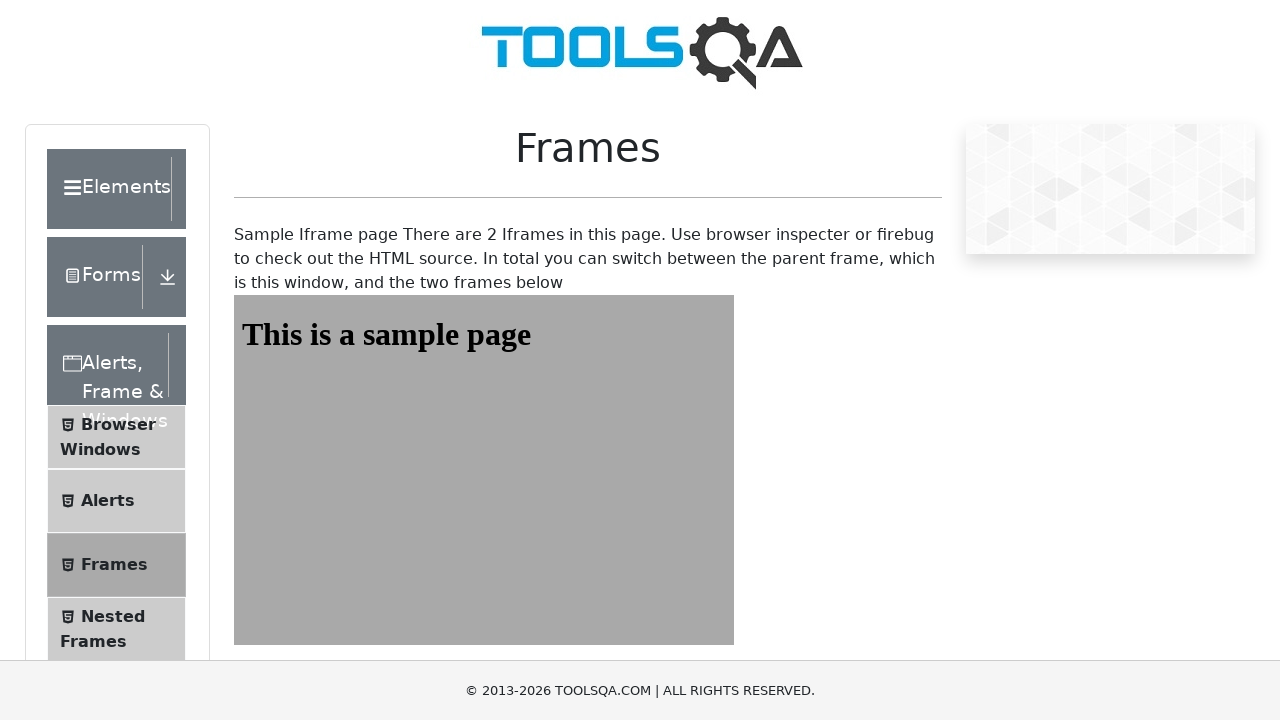

Located heading element inside frame1
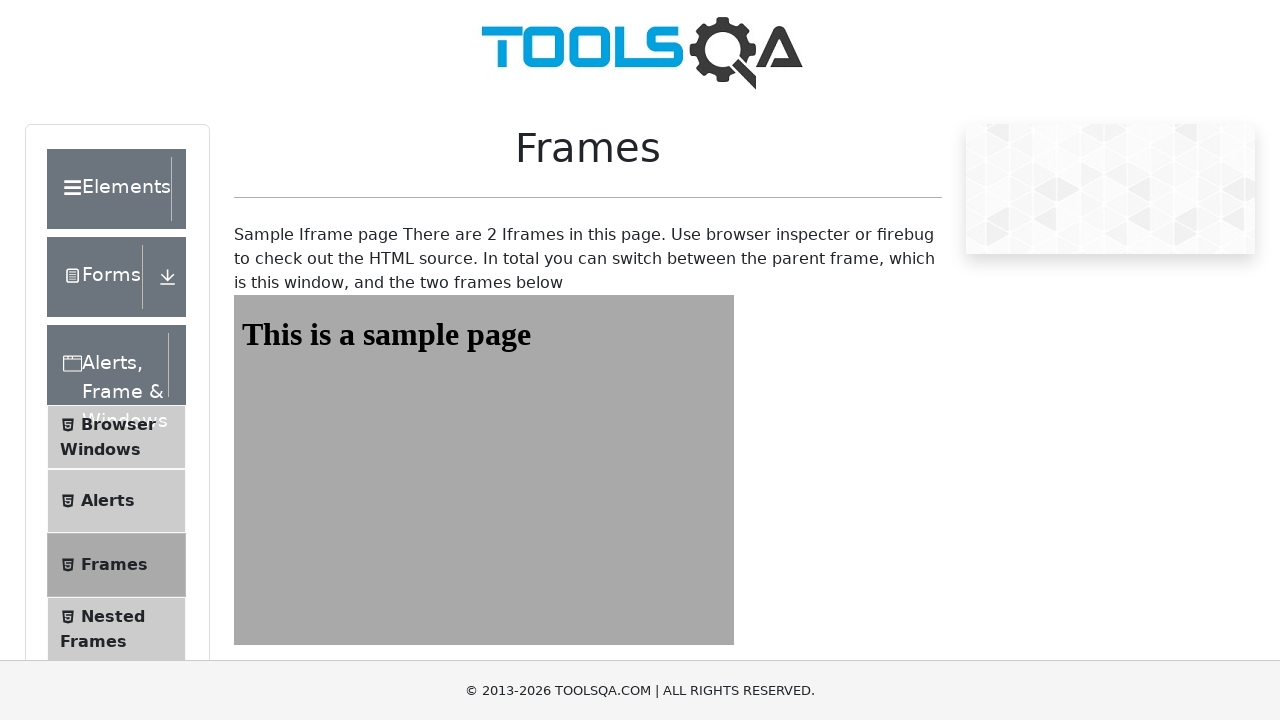

Double-clicked heading element inside frame1 at (484, 335) on #frame1 >> internal:control=enter-frame >> #sampleHeading
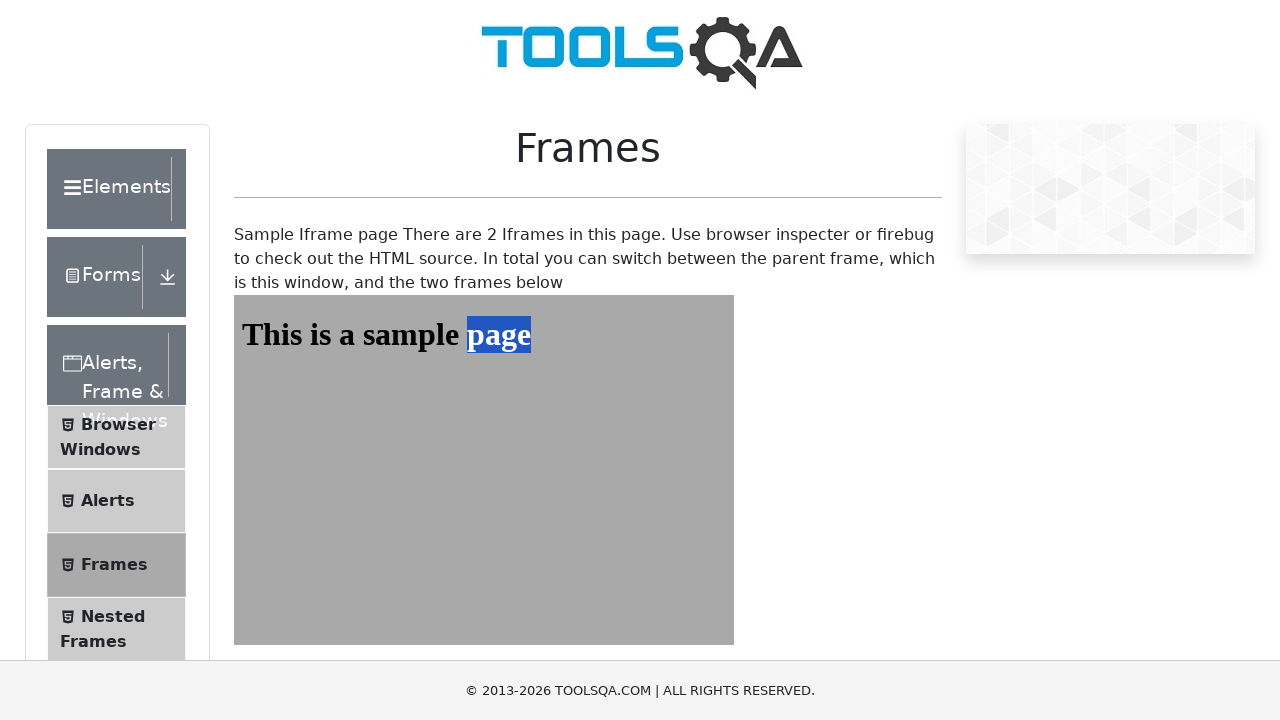

Retrieved text from frame element: 'This is a sample page'
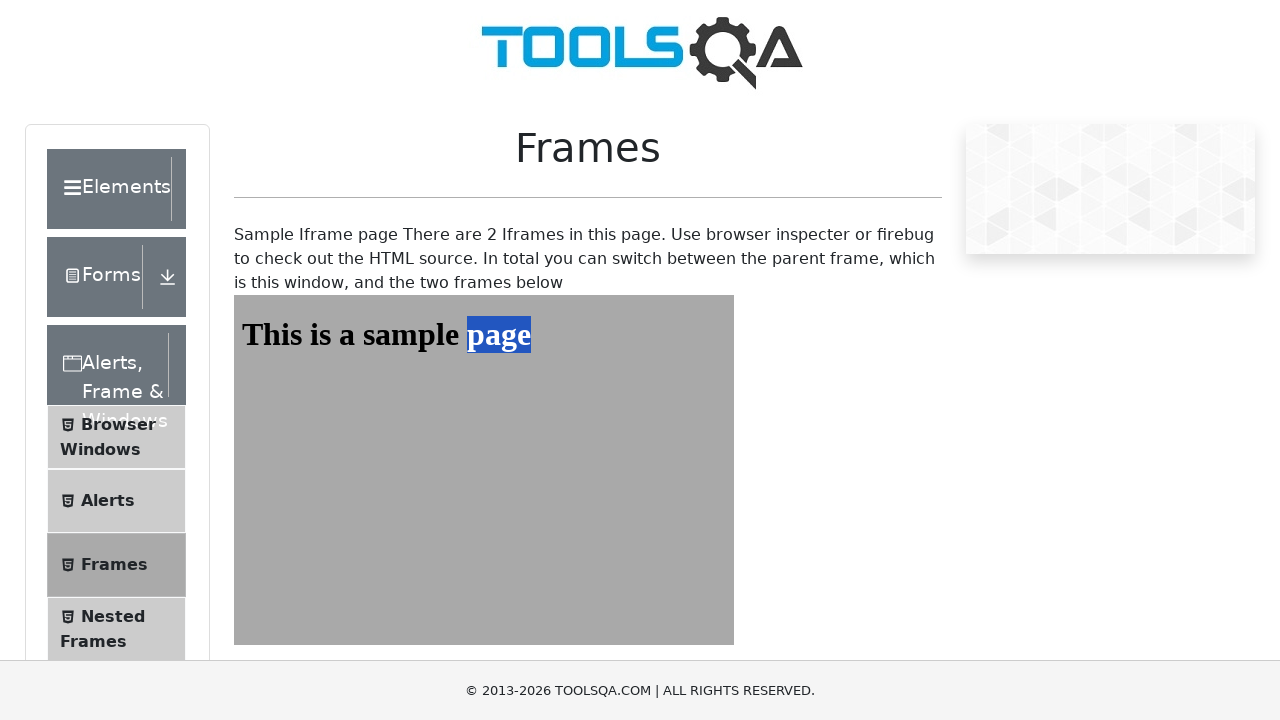

Located heading element in main frame
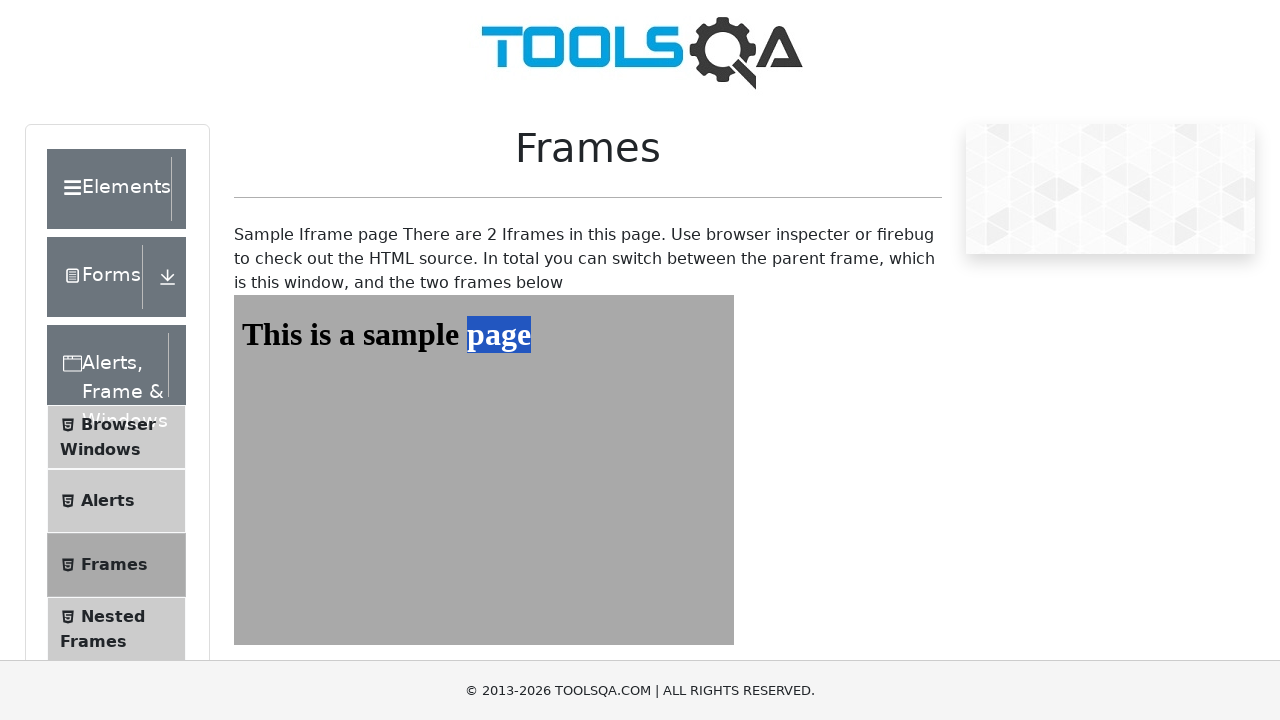

Element not found in main frame - exception caught
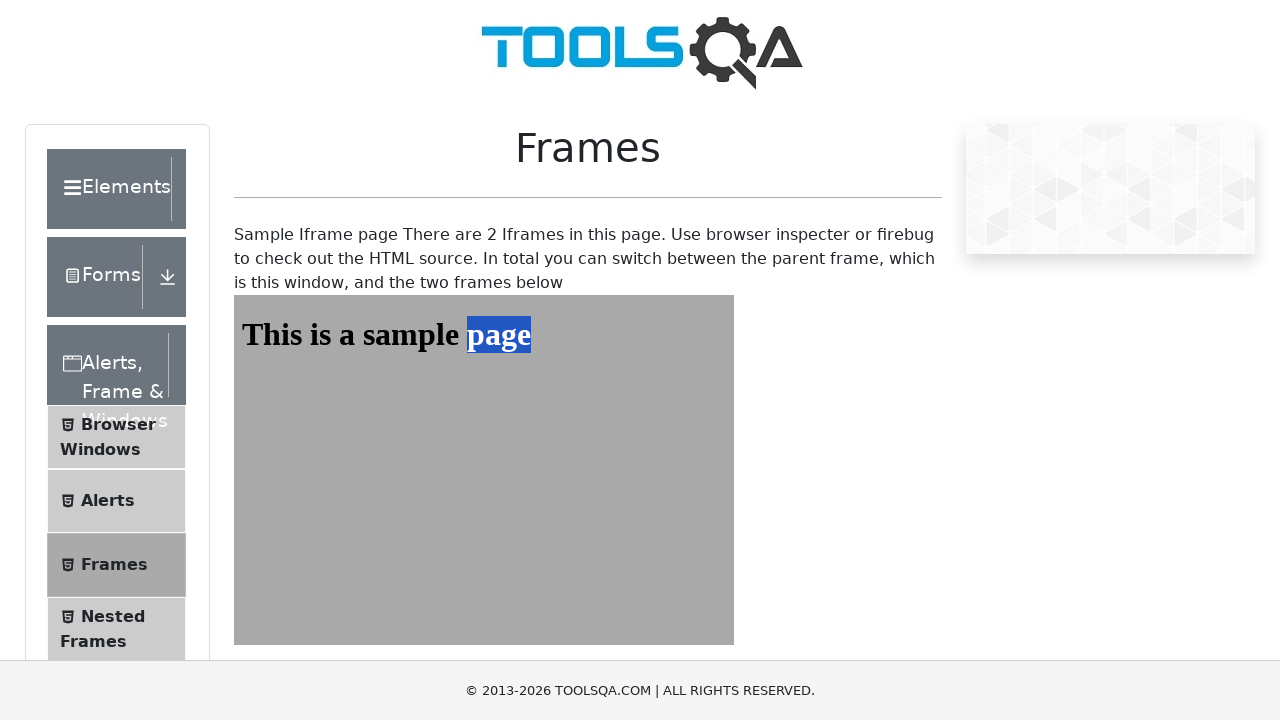

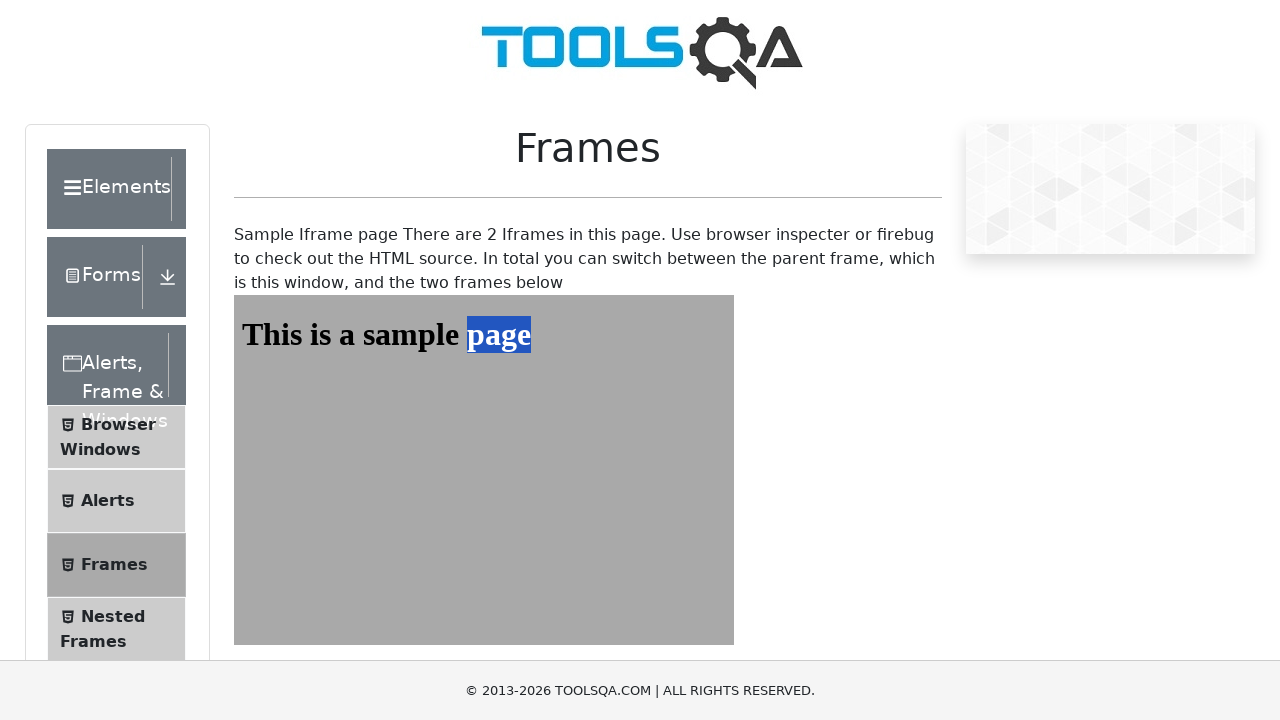